Tests JavaScript alert handling by triggering a simple alert, accepting it, and verifying the result message

Starting URL: https://the-internet.herokuapp.com/javascript_alerts

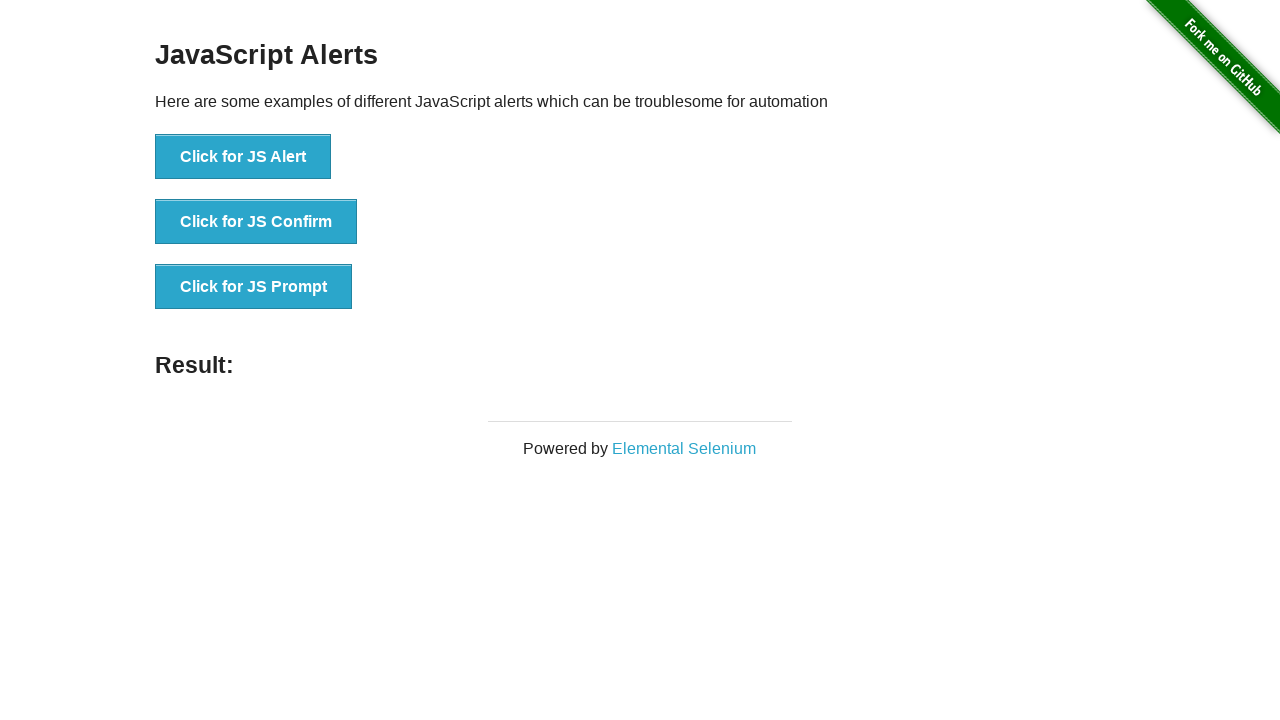

Clicked button to trigger JavaScript alert at (243, 157) on text='Click for JS Alert'
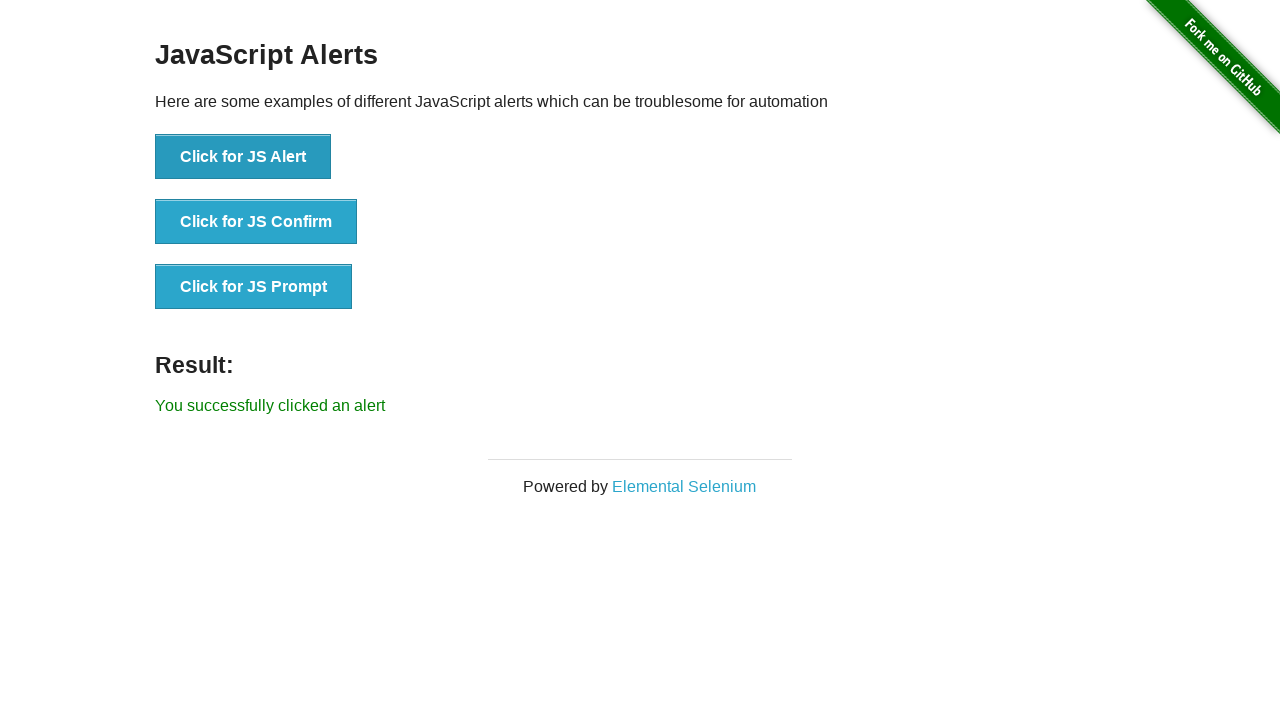

Set up dialog handler to accept alerts
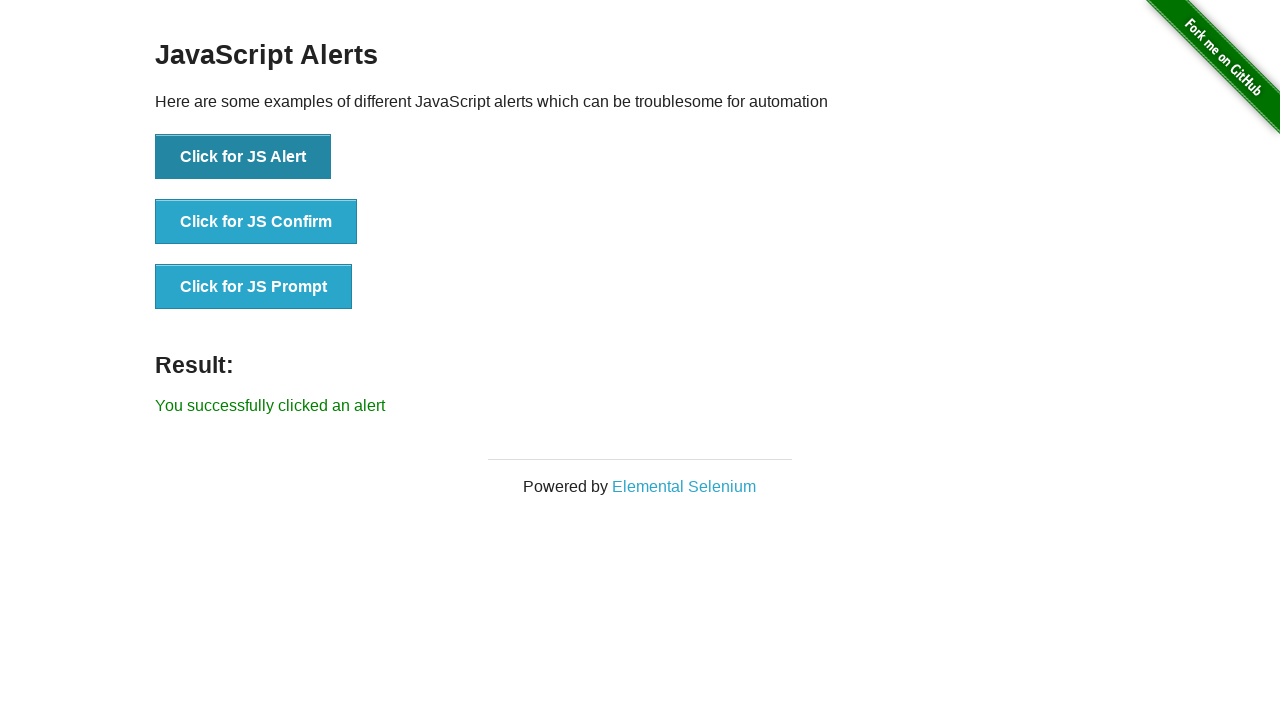

Clicked button to trigger alert again with handler active at (243, 157) on text='Click for JS Alert'
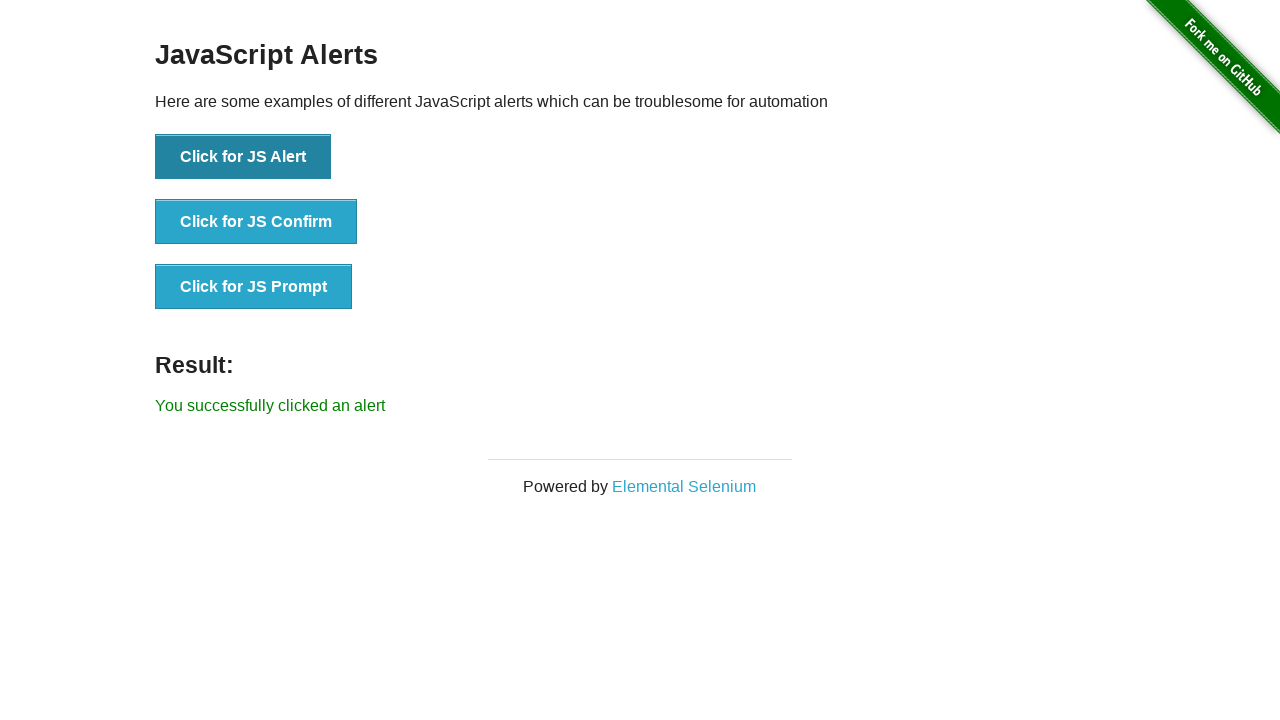

Retrieved result message text content
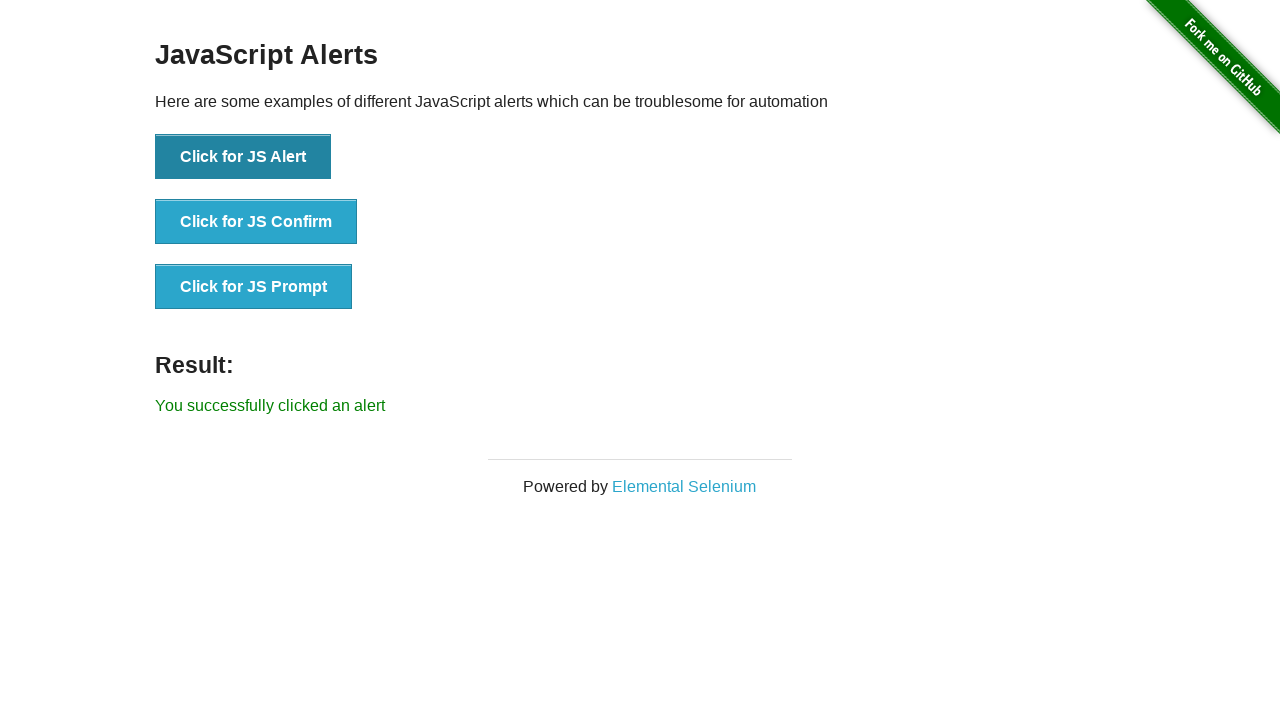

Verified result message matches expected text 'You successfully clicked an alert'
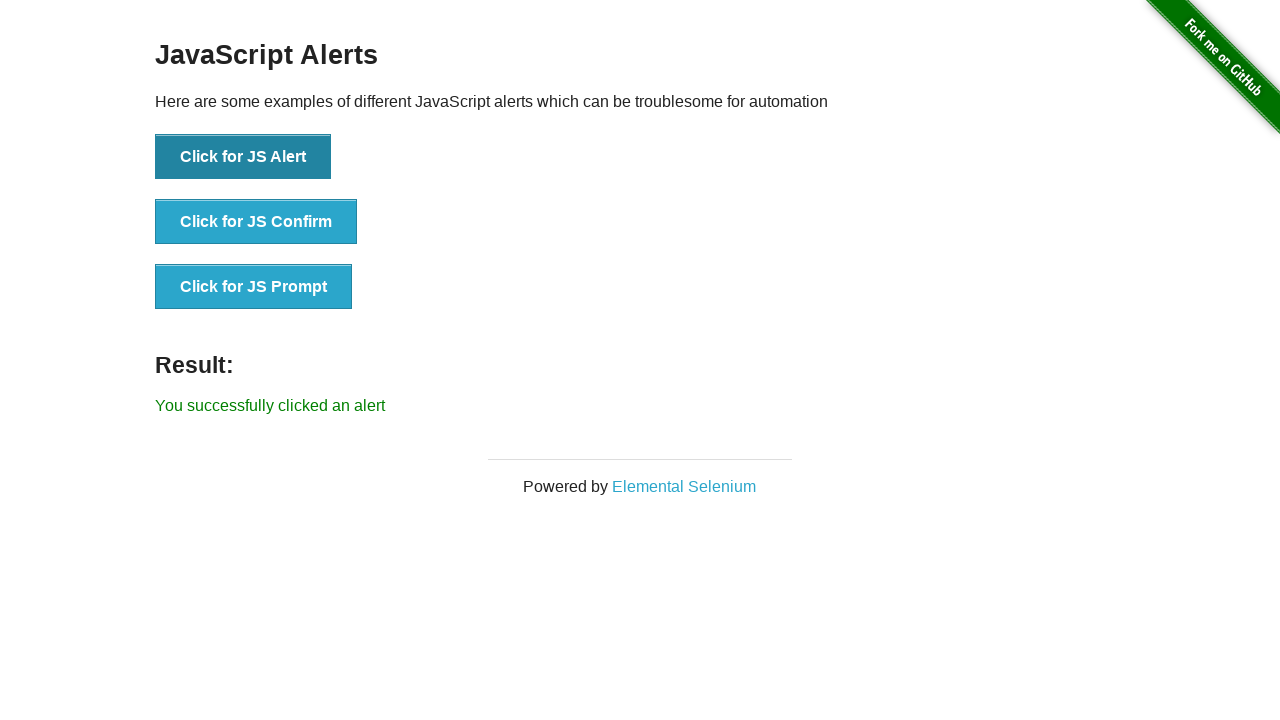

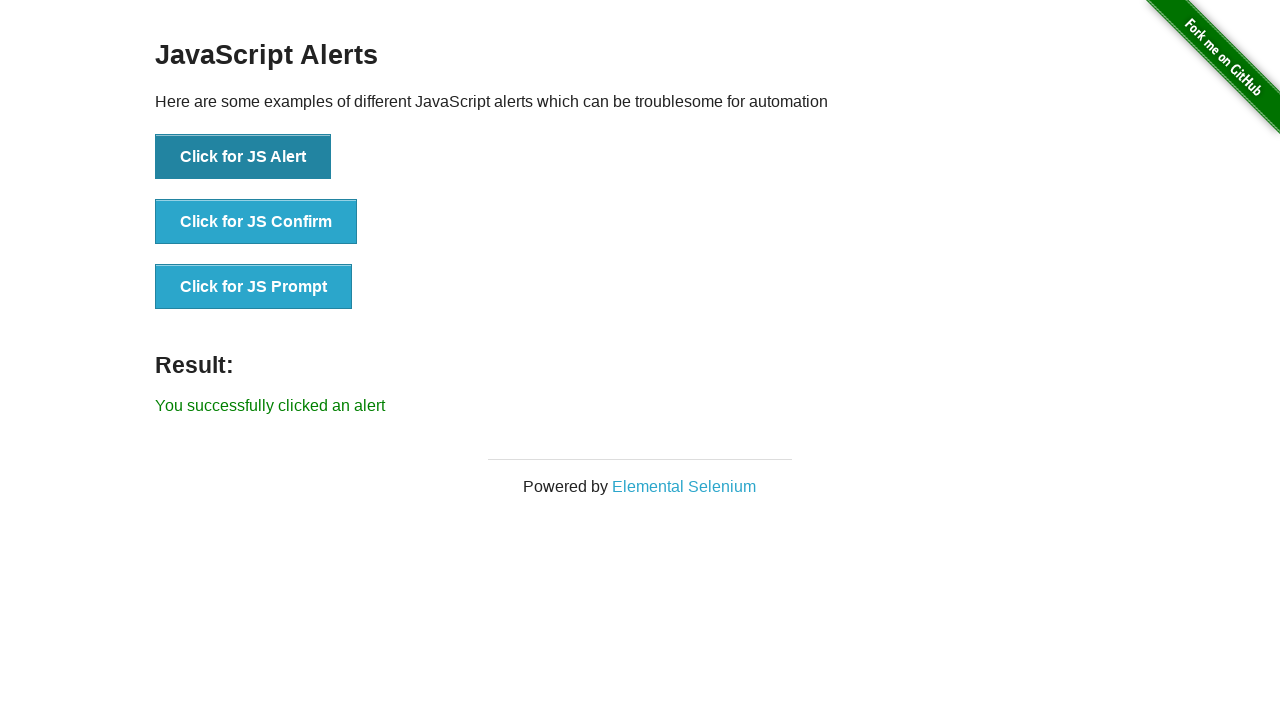